Tests dynamic content loading by clicking a start button and waiting for hidden content to become visible on the page.

Starting URL: https://the-internet.herokuapp.com/dynamic_loading/1

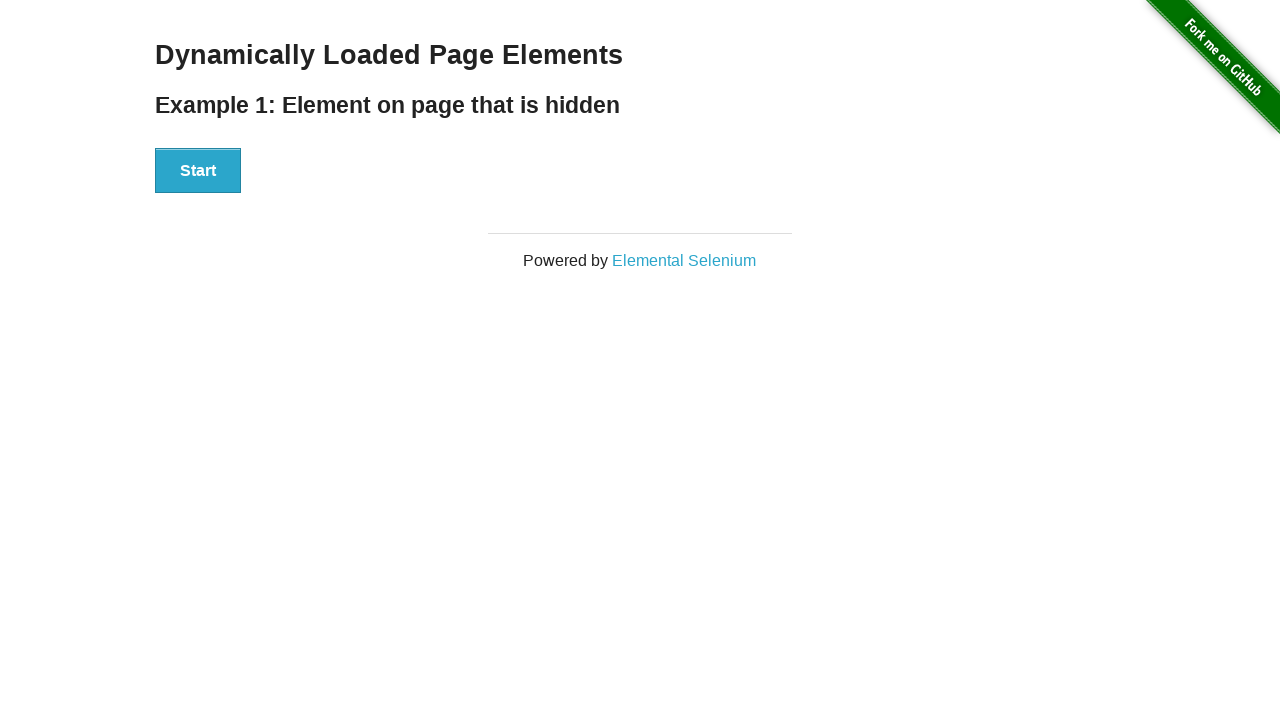

Clicked the start button to trigger dynamic content loading at (198, 171) on #start button
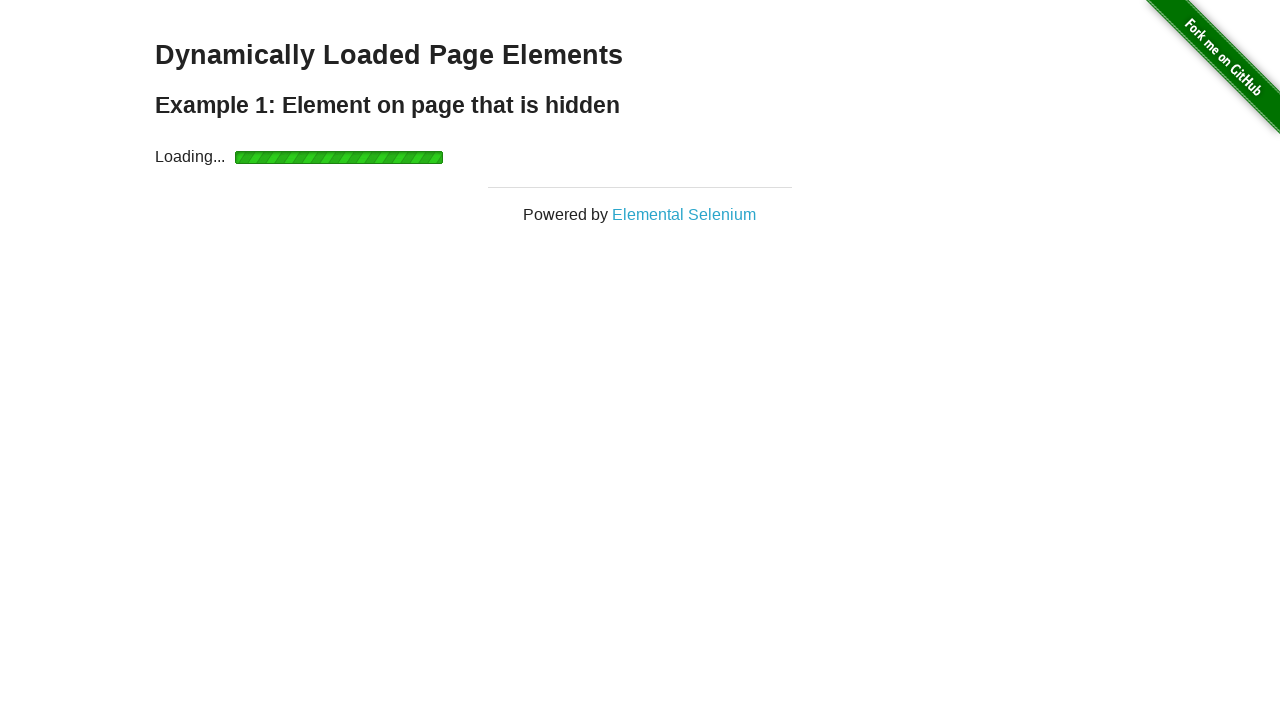

Waited for dynamically loaded content to become visible
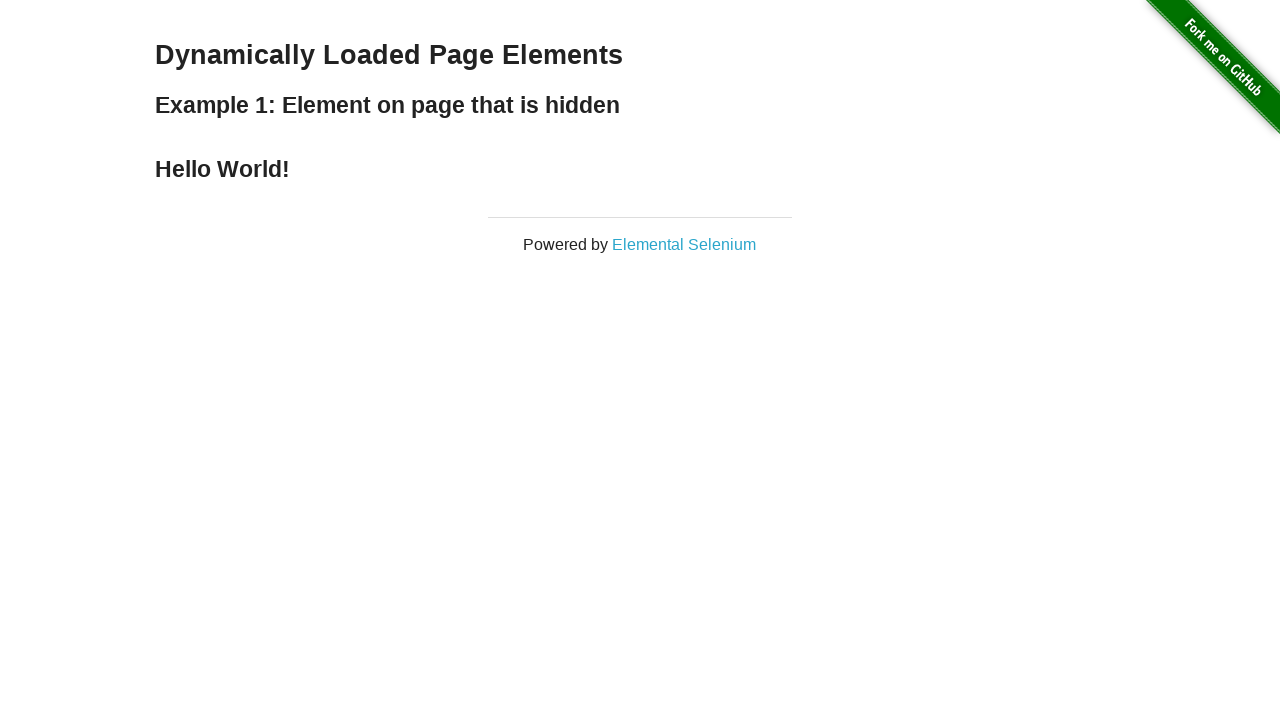

Verified that the loaded element is visible
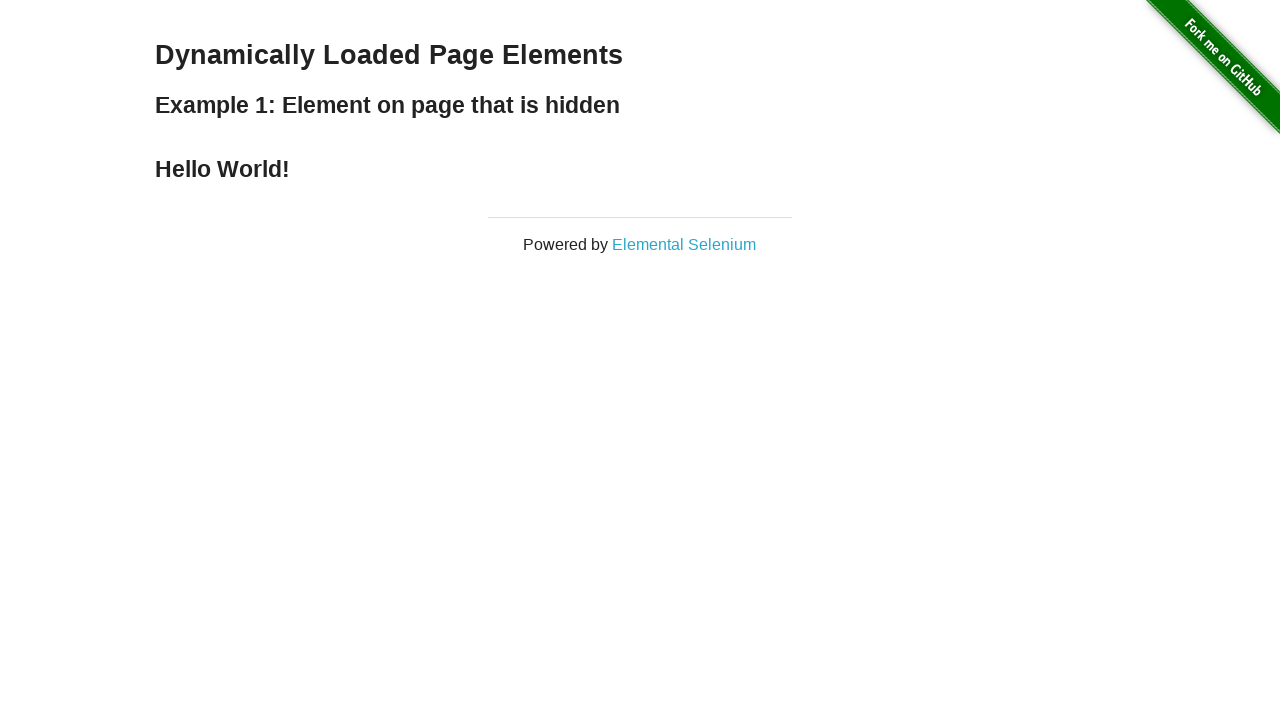

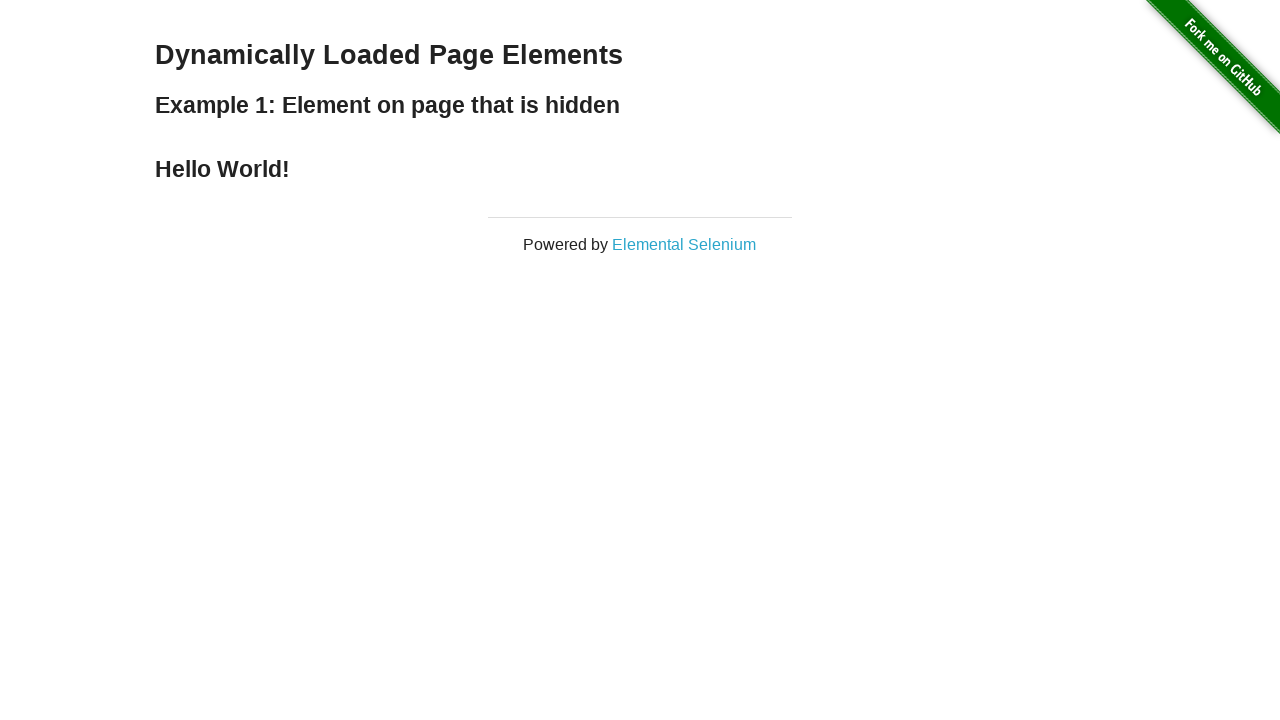